Navigates to JPL Space images page and clicks the full image button to view the featured Mars image

Starting URL: https://data-class-jpl-space.s3.amazonaws.com/JPL_Space/index.html

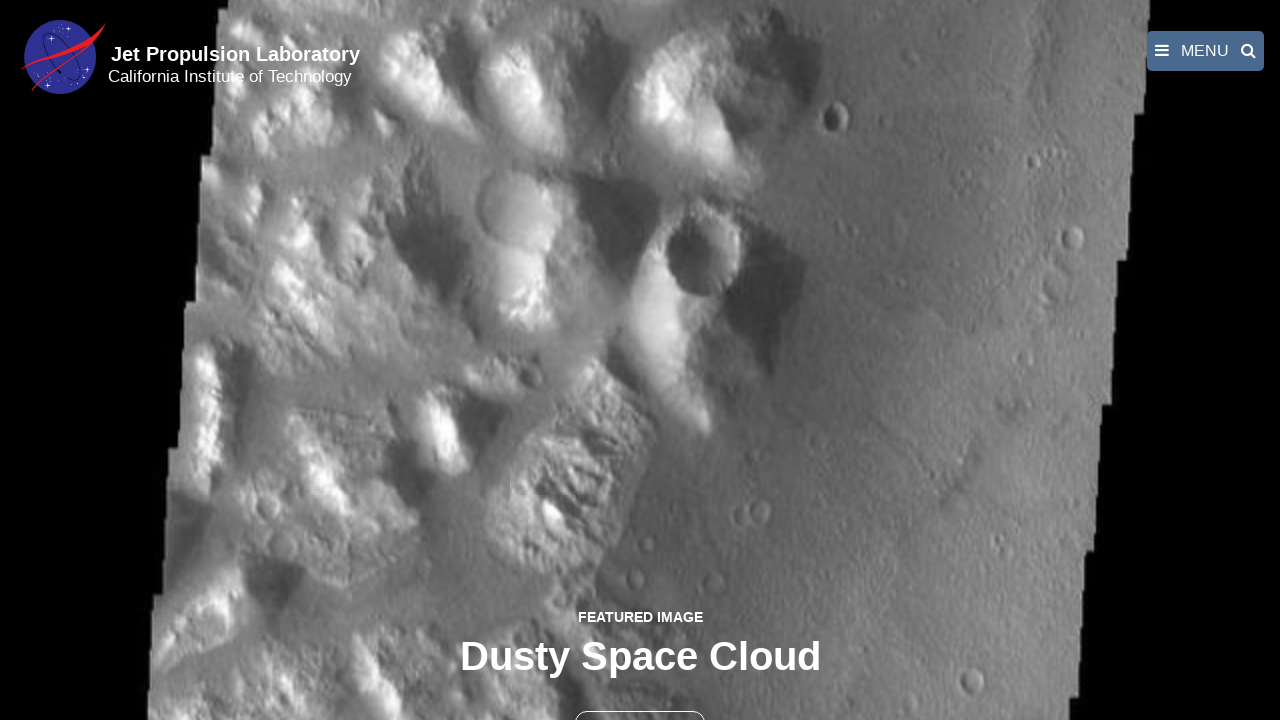

Navigated to JPL Space images page
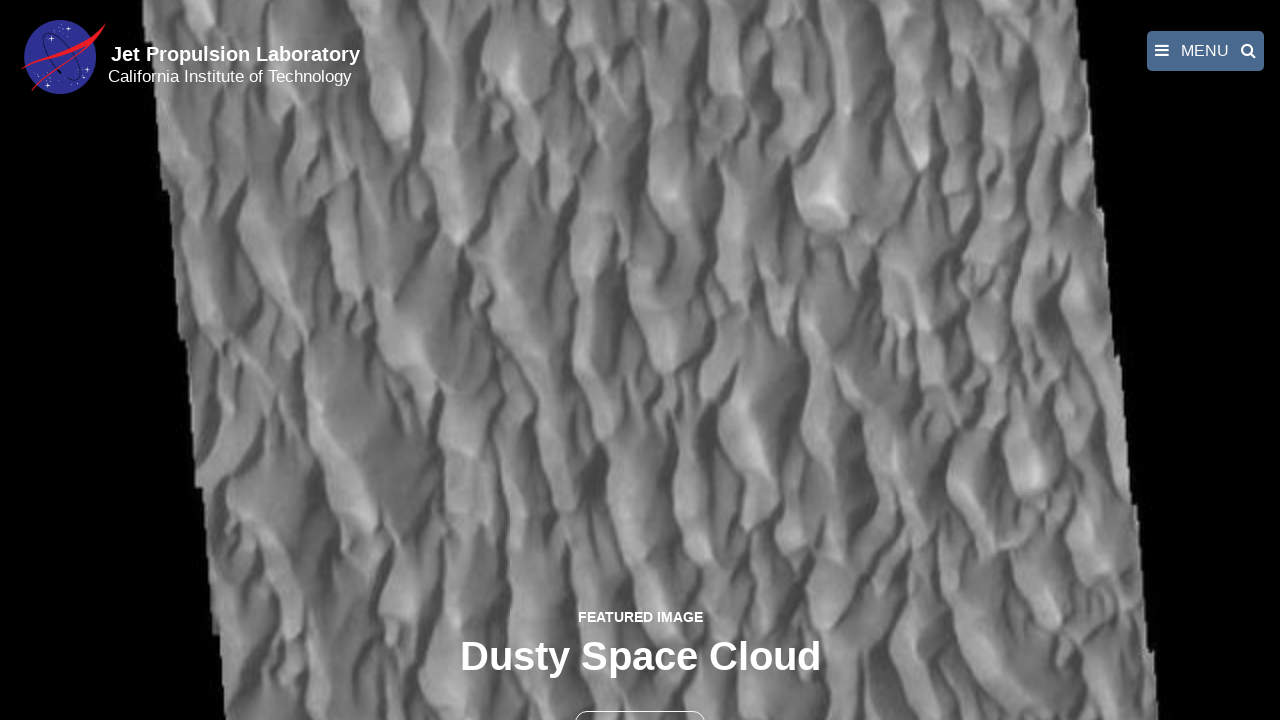

Clicked the full image button to view featured Mars image at (640, 699) on button >> nth=1
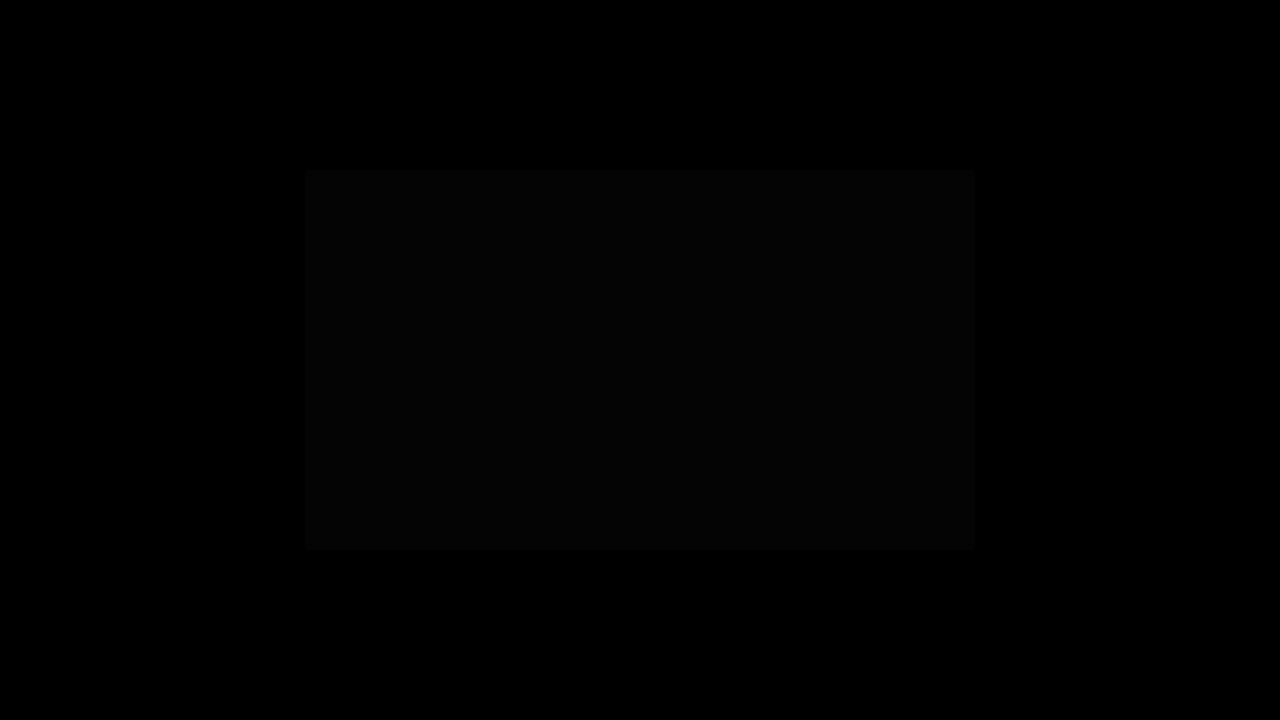

Featured image loaded in fancybox viewer
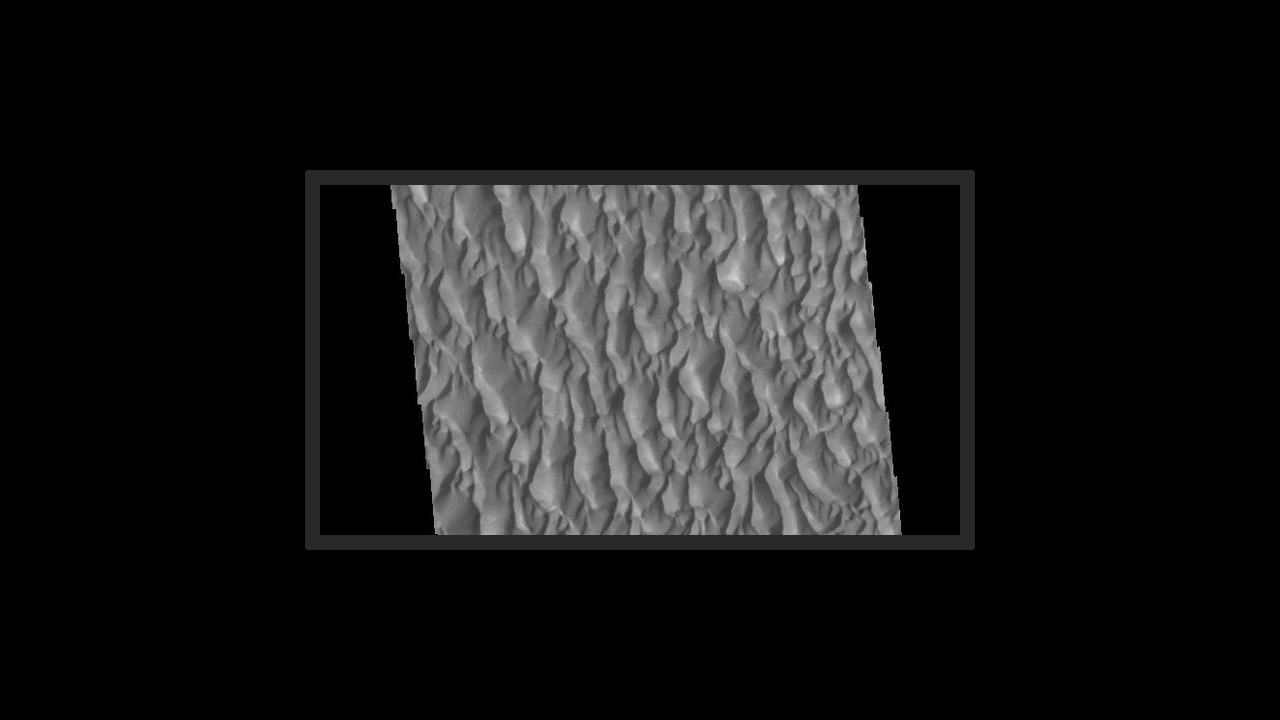

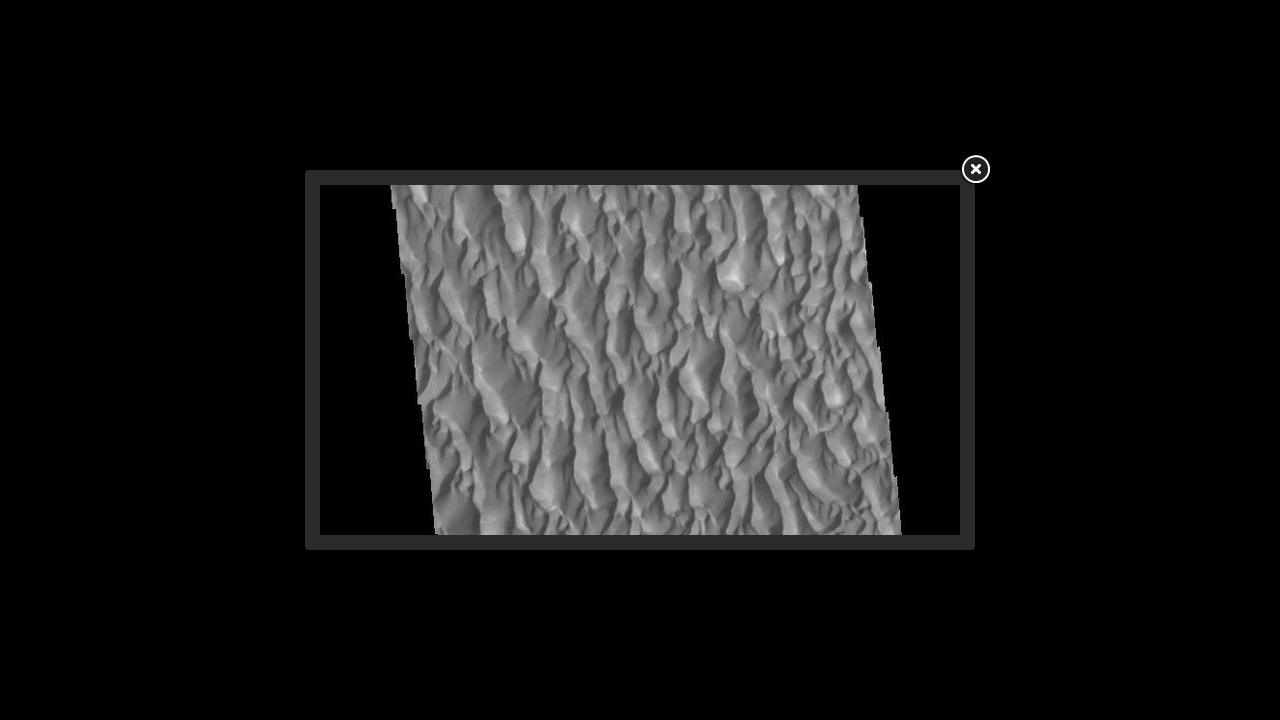